Tests simple dropdown selection by selecting an option with value "two"

Starting URL: https://www.selenium.dev/selenium/web/selectPage.html

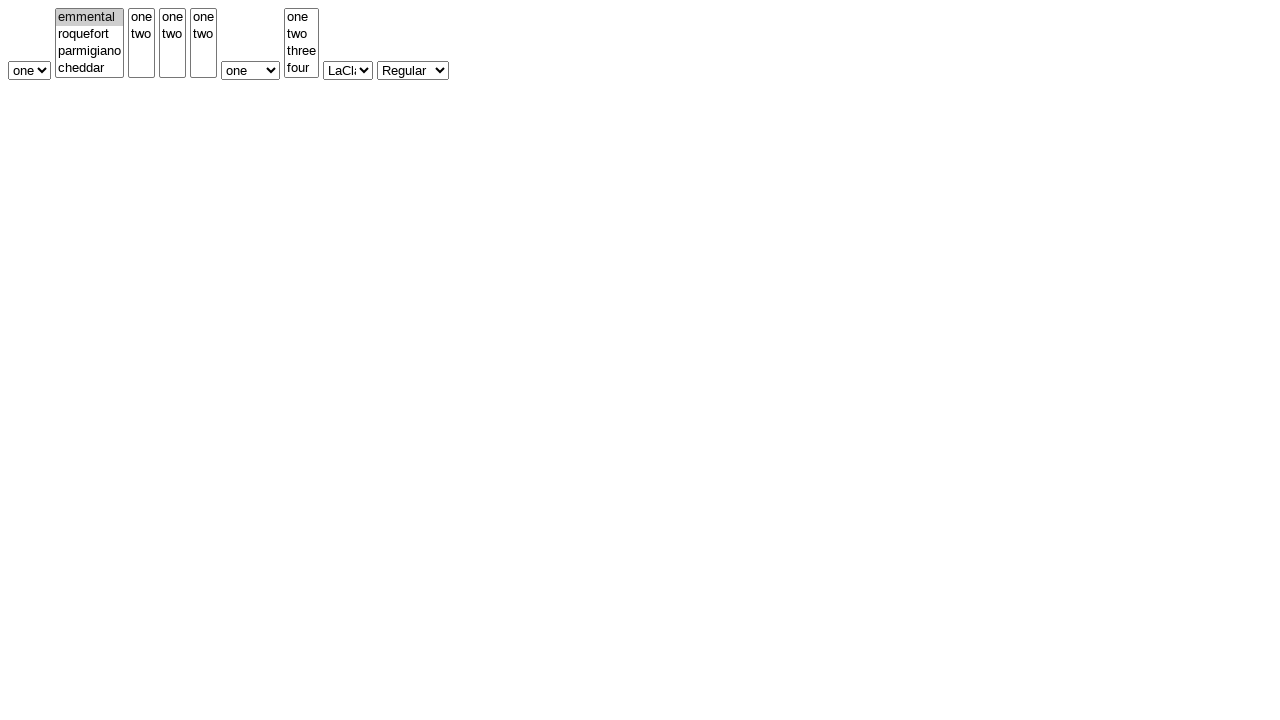

Navigated to dropdown selection test page
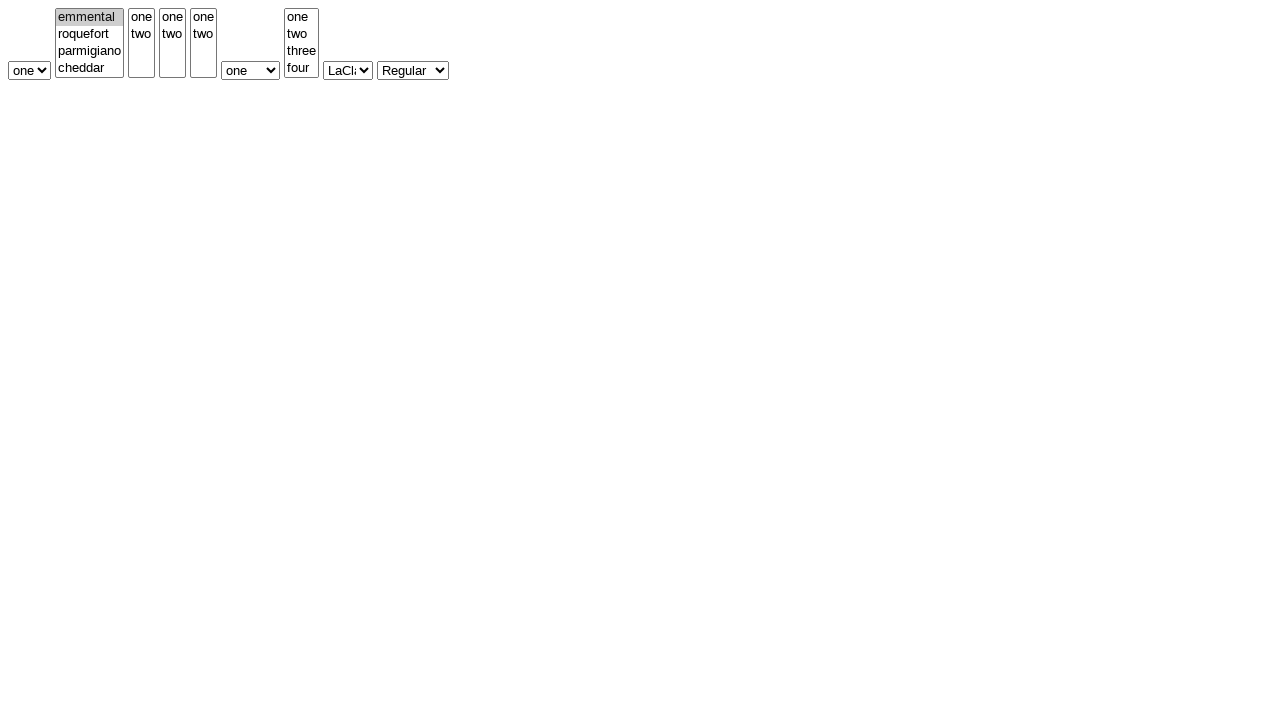

Selected option with value 'two' from simple dropdown on #selectWithoutMultiple
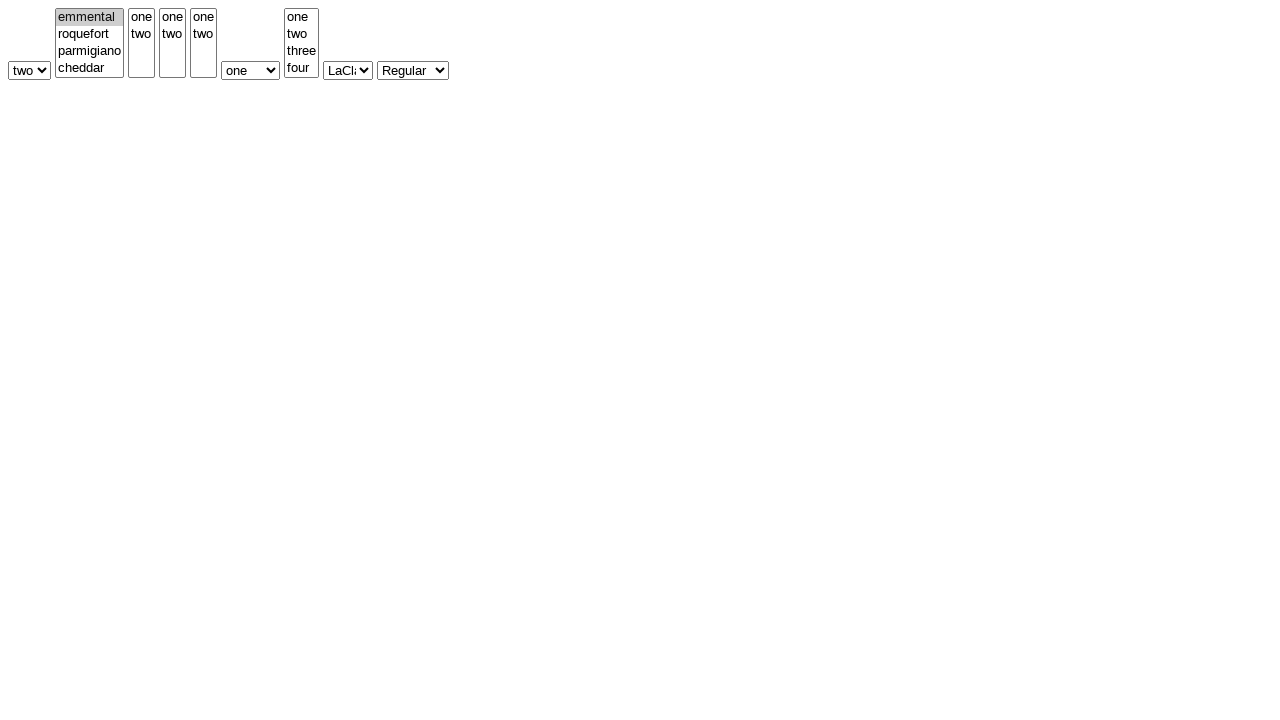

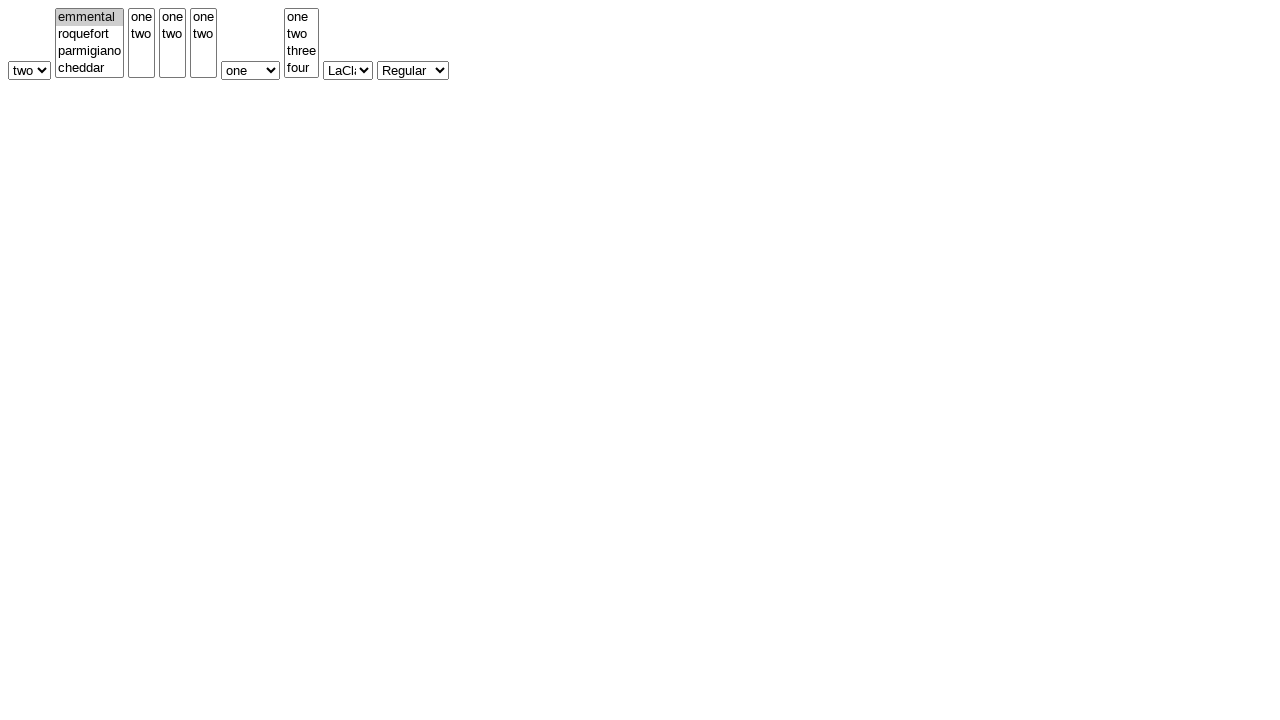